Tests the text box form on demoqa.com by filling in name, email, current address, and permanent address fields, then submitting the form.

Starting URL: https://demoqa.com/text-box

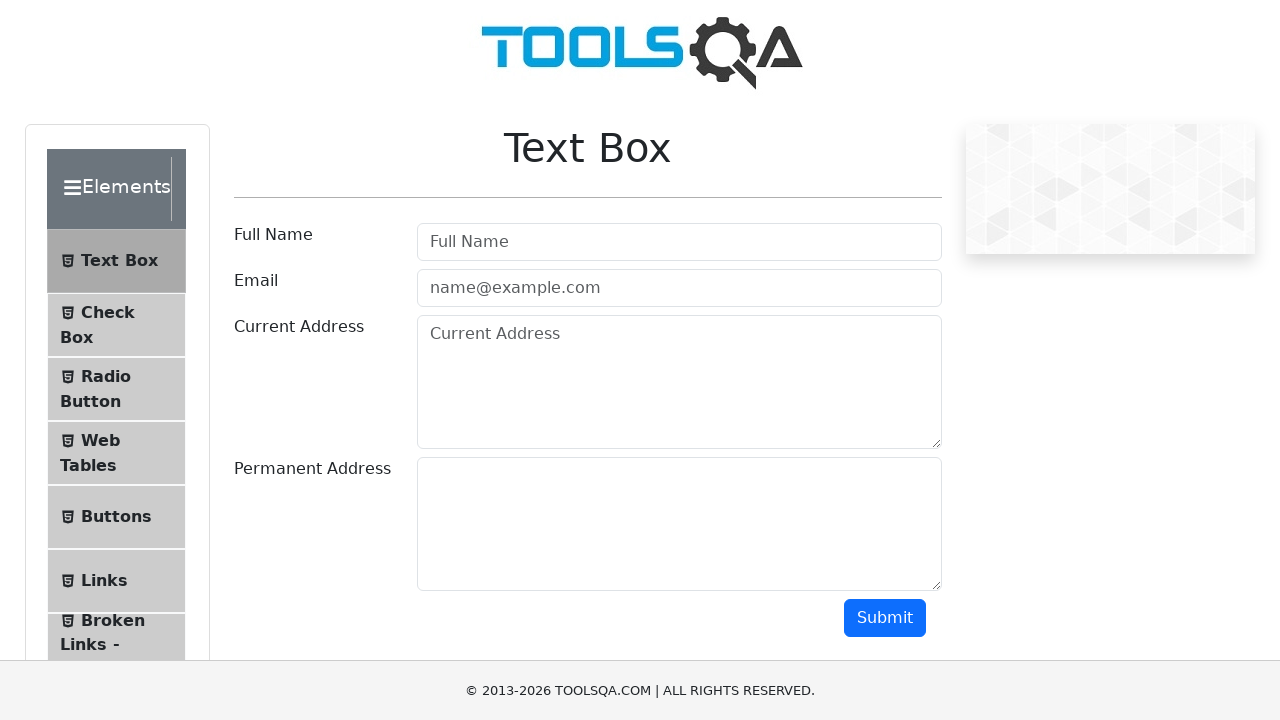

Waited for name field to be visible
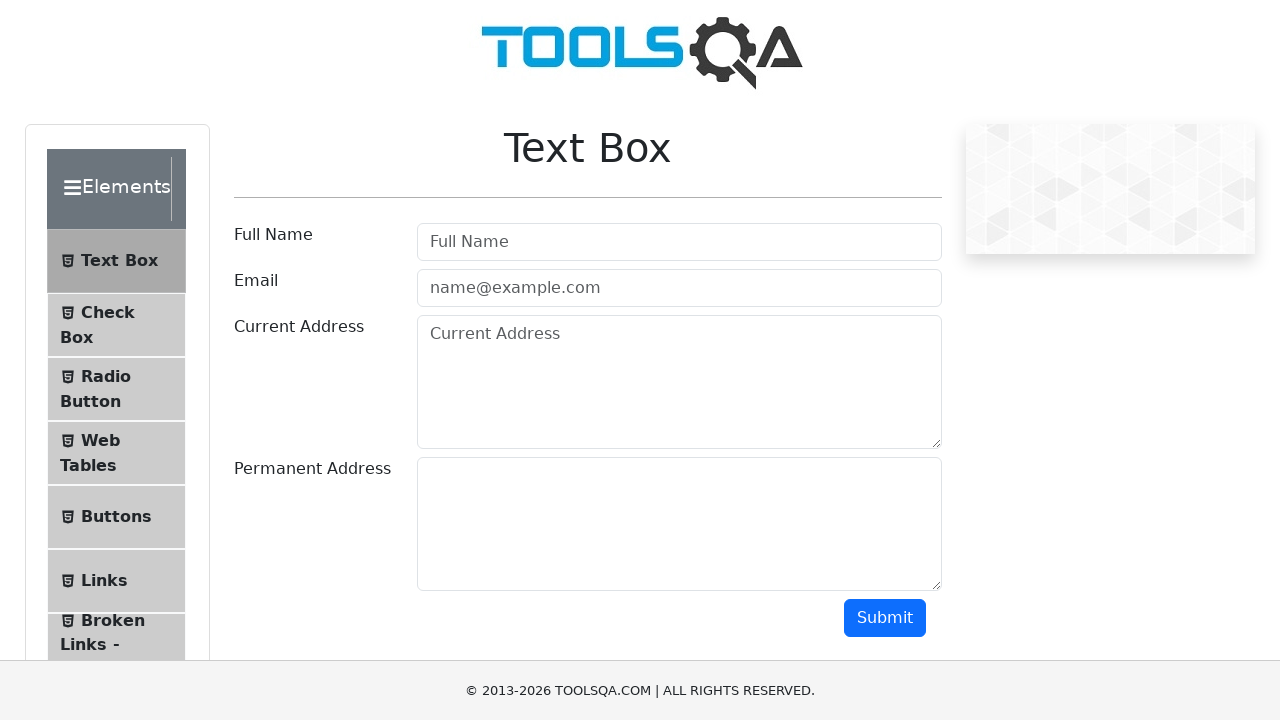

Filled name field with 'John Anderson' on #userName
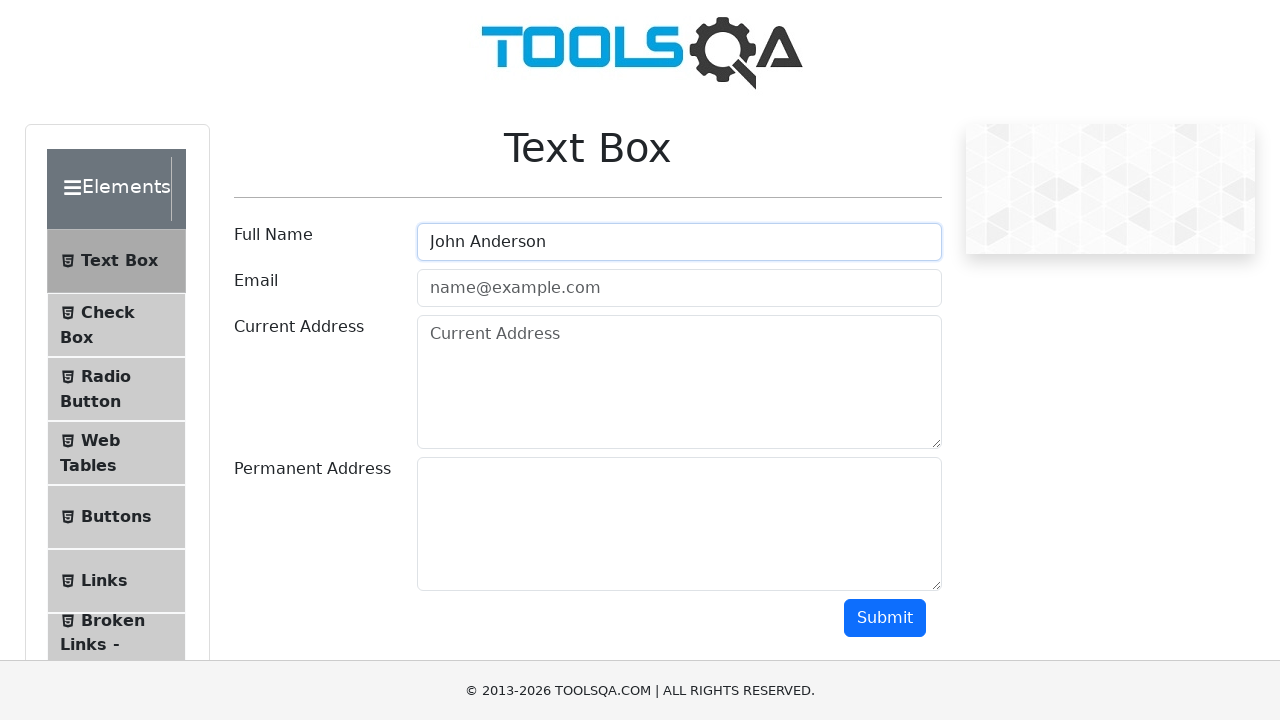

Filled email field with 'john.anderson@example.com' on #userEmail
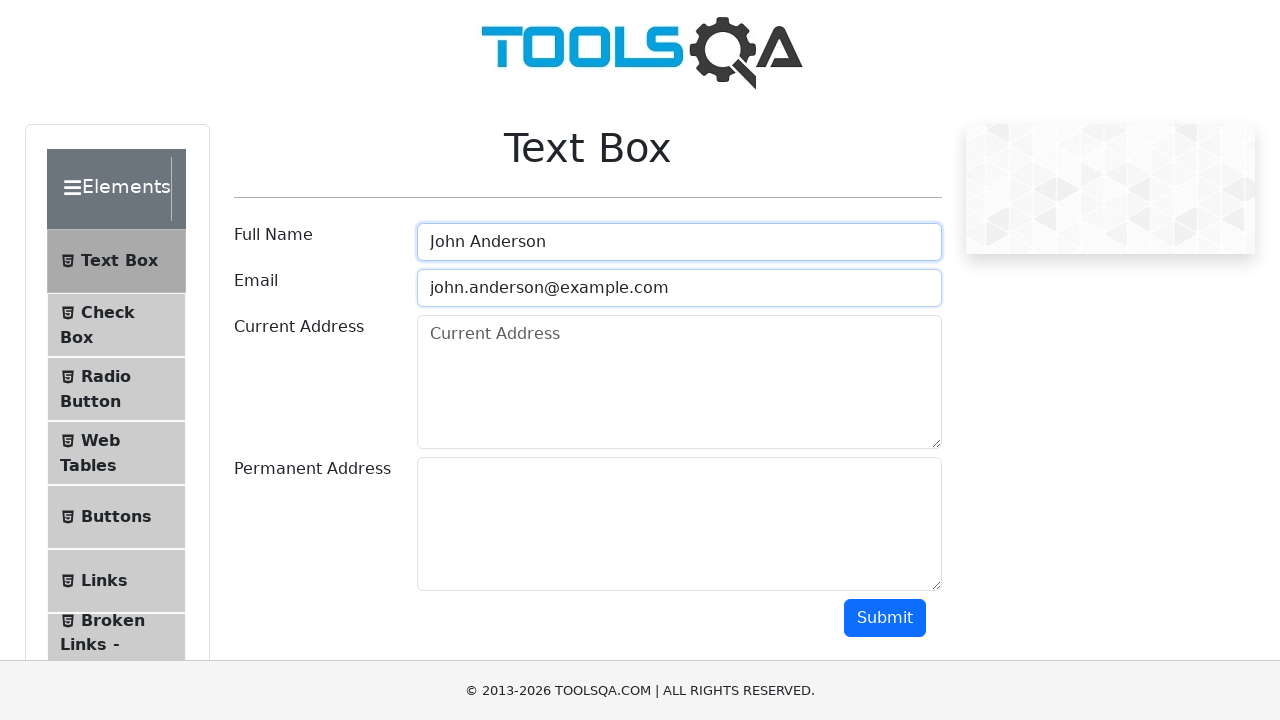

Filled current address field with '123 Main Street, Springfield, IL 62701' on #currentAddress
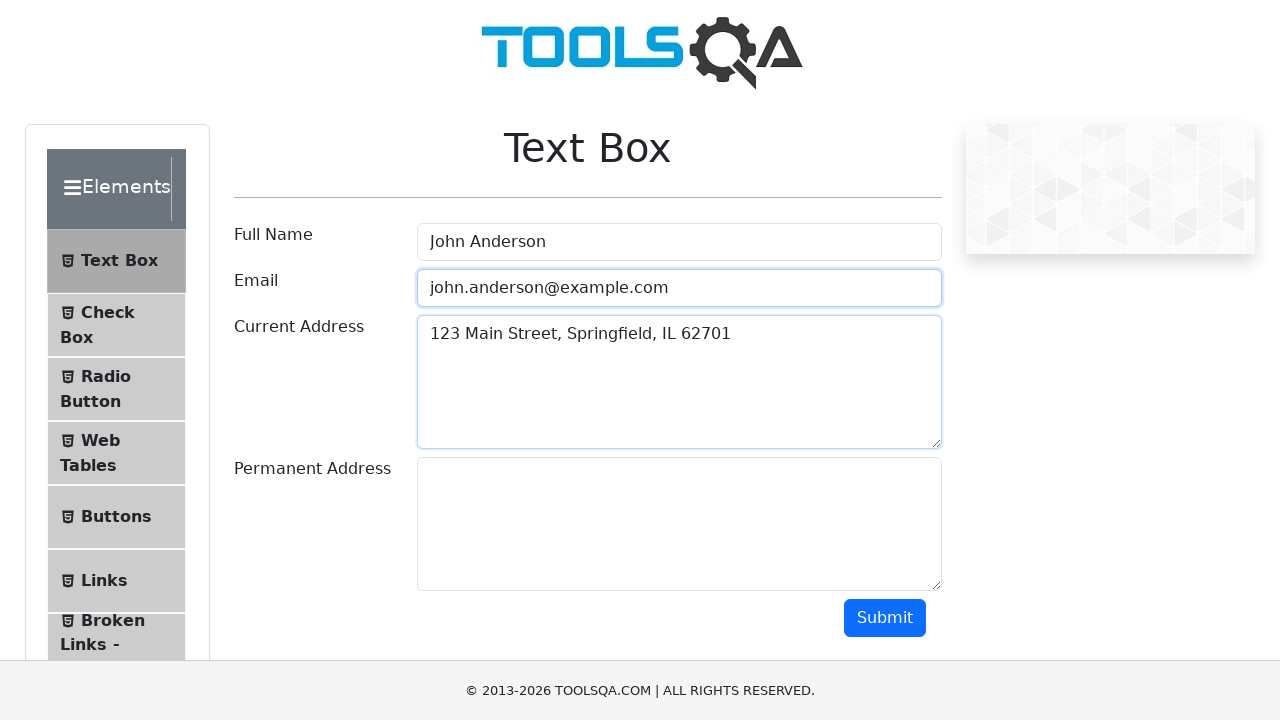

Filled permanent address field with '456 Oak Avenue, Chicago, IL 60601' on #permanentAddress
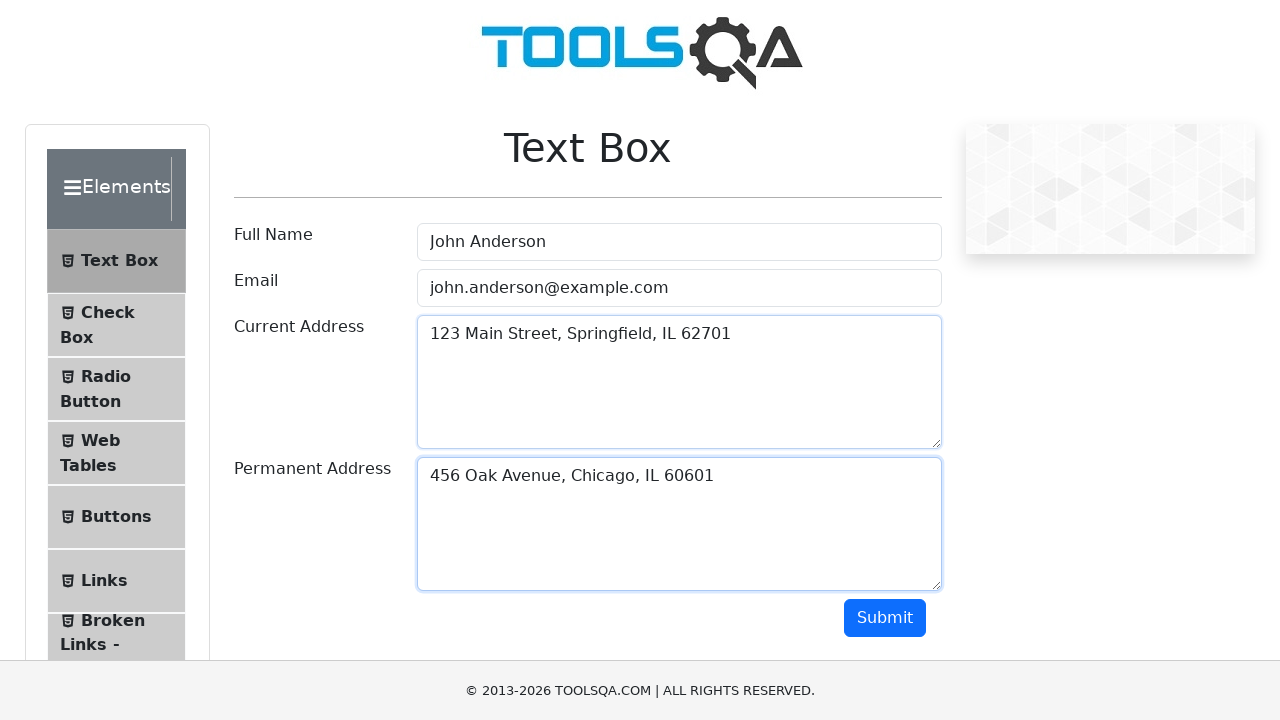

Scrolled submit button into view
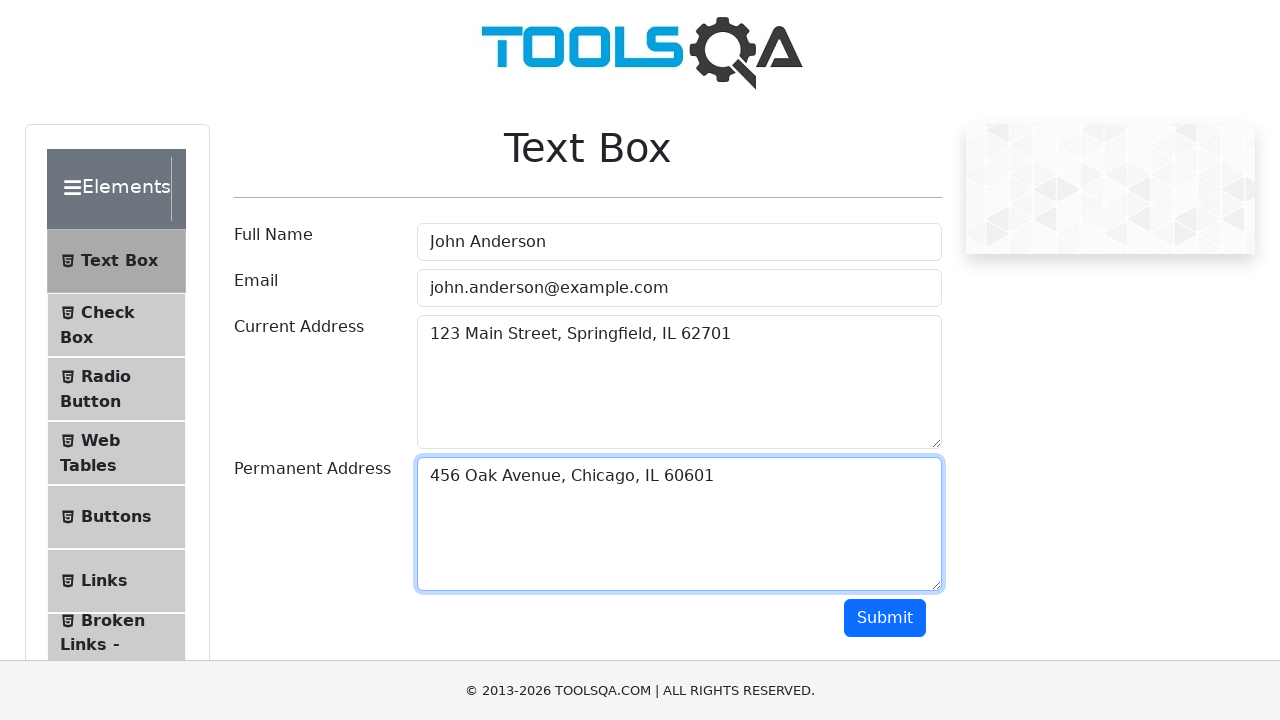

Clicked submit button to submit the form at (885, 618) on #submit
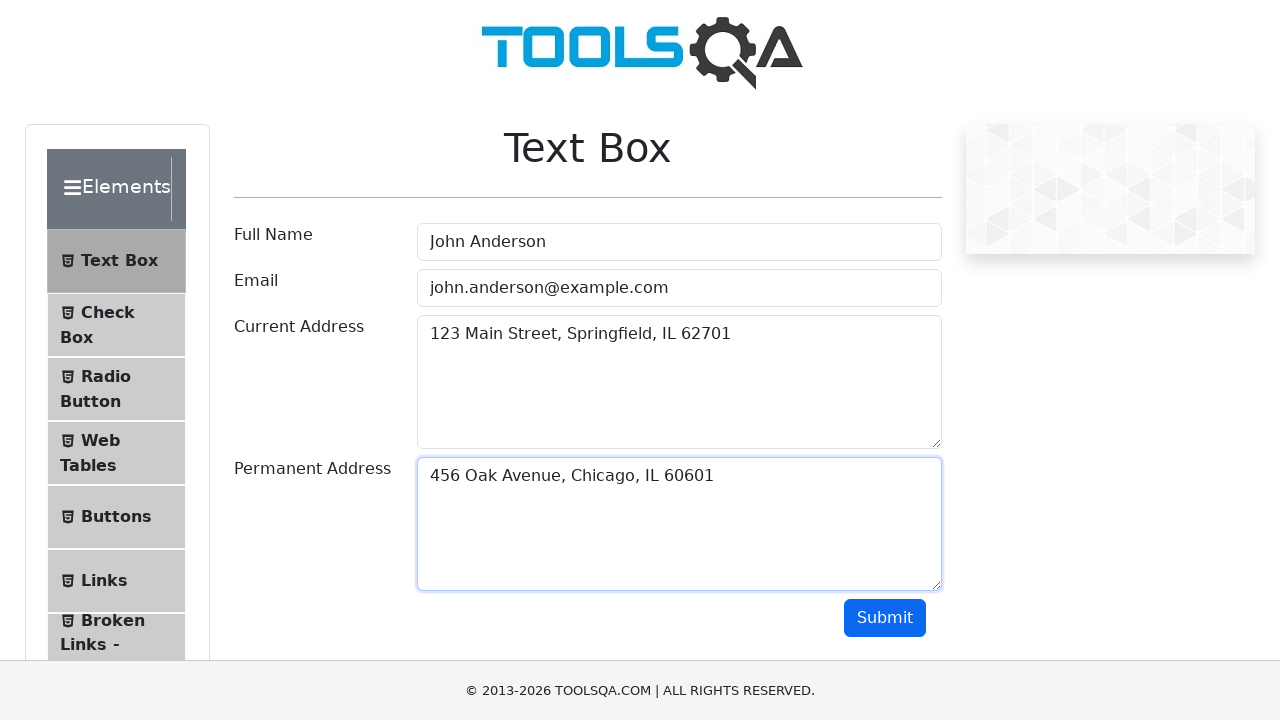

Form submission confirmed - output section appeared
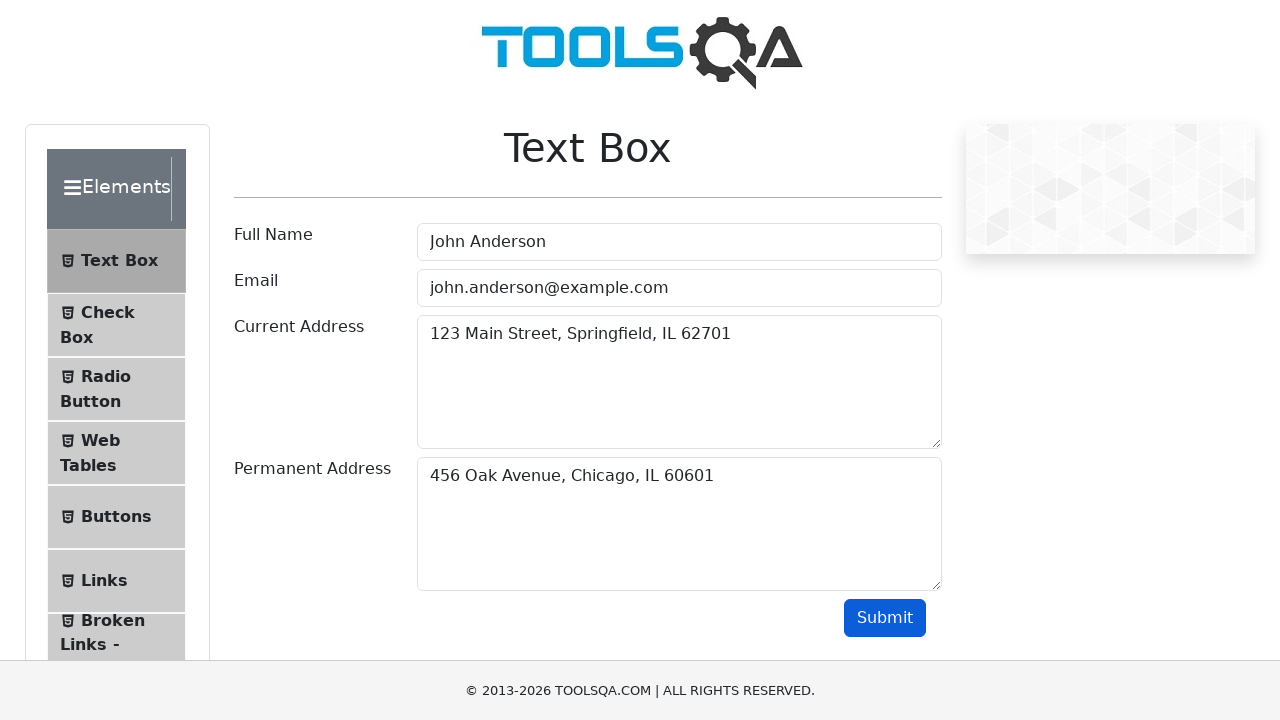

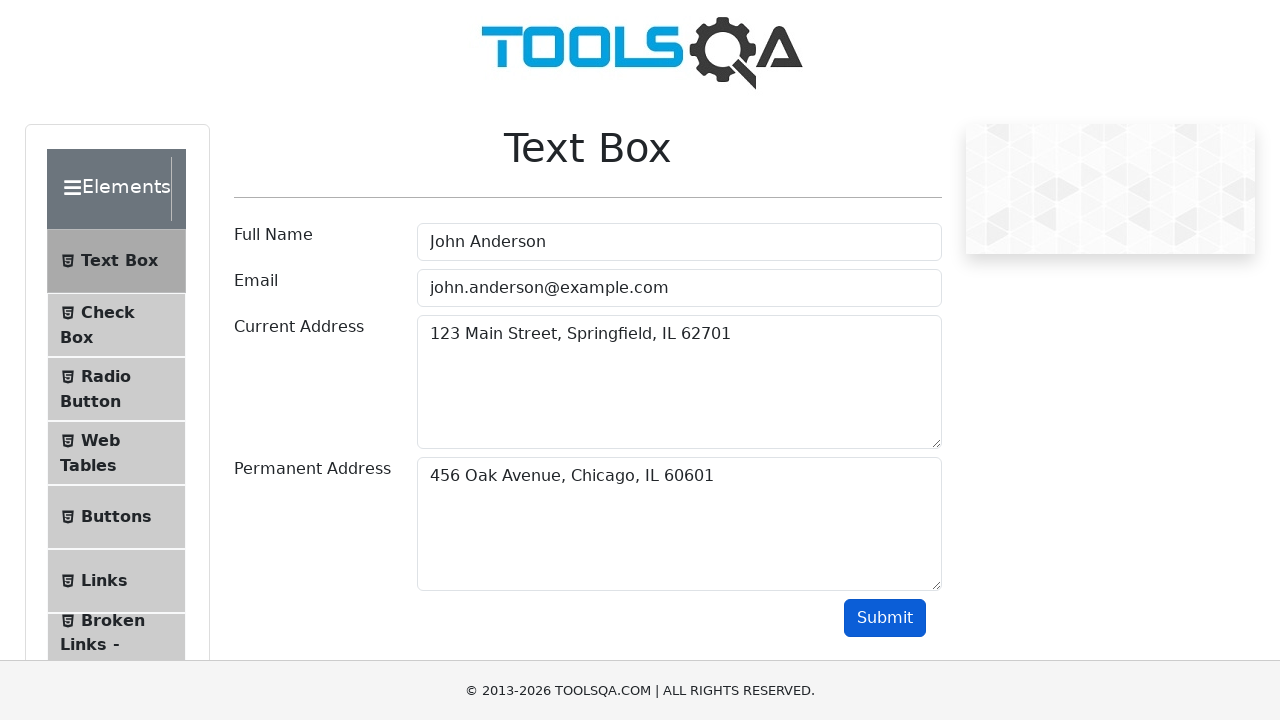